Tests the search functionality on Tabelog (Japanese restaurant review site) by entering a restaurant name in the search box and submitting the search form.

Starting URL: https://tabelog.com/

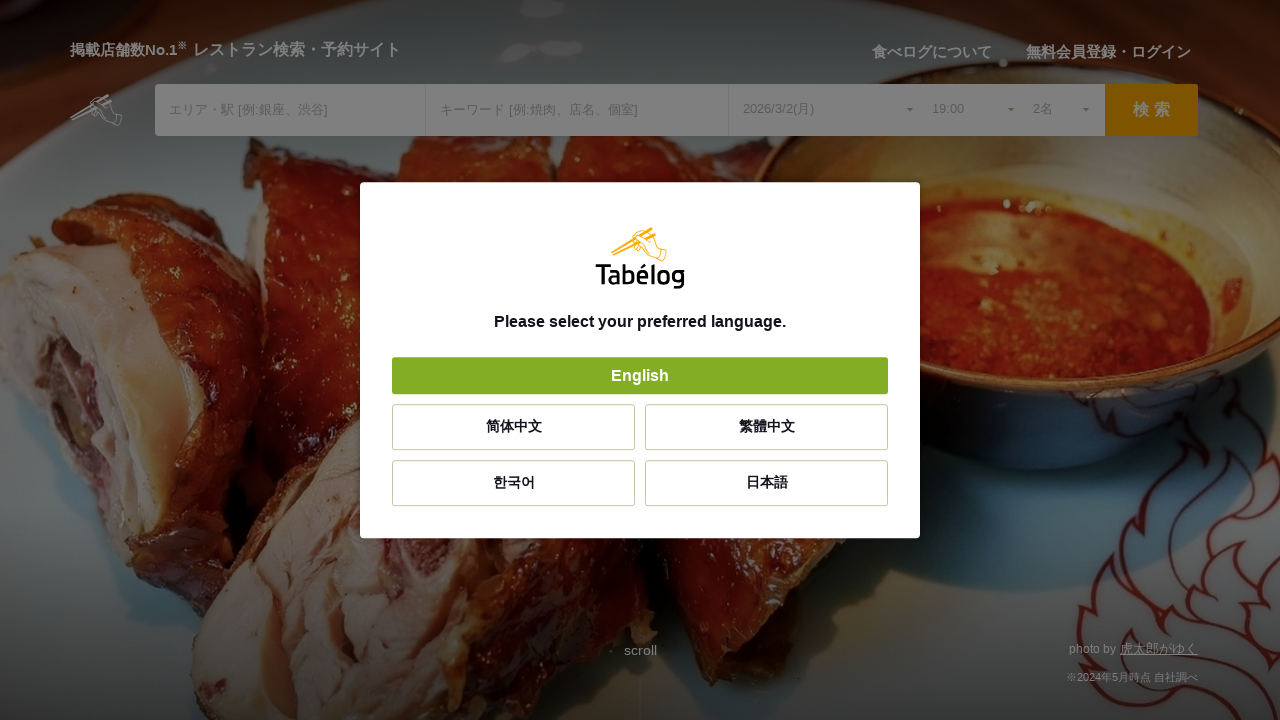

Filled search box with restaurant name '島たこやき MIKE トゥースマート店' on #sk
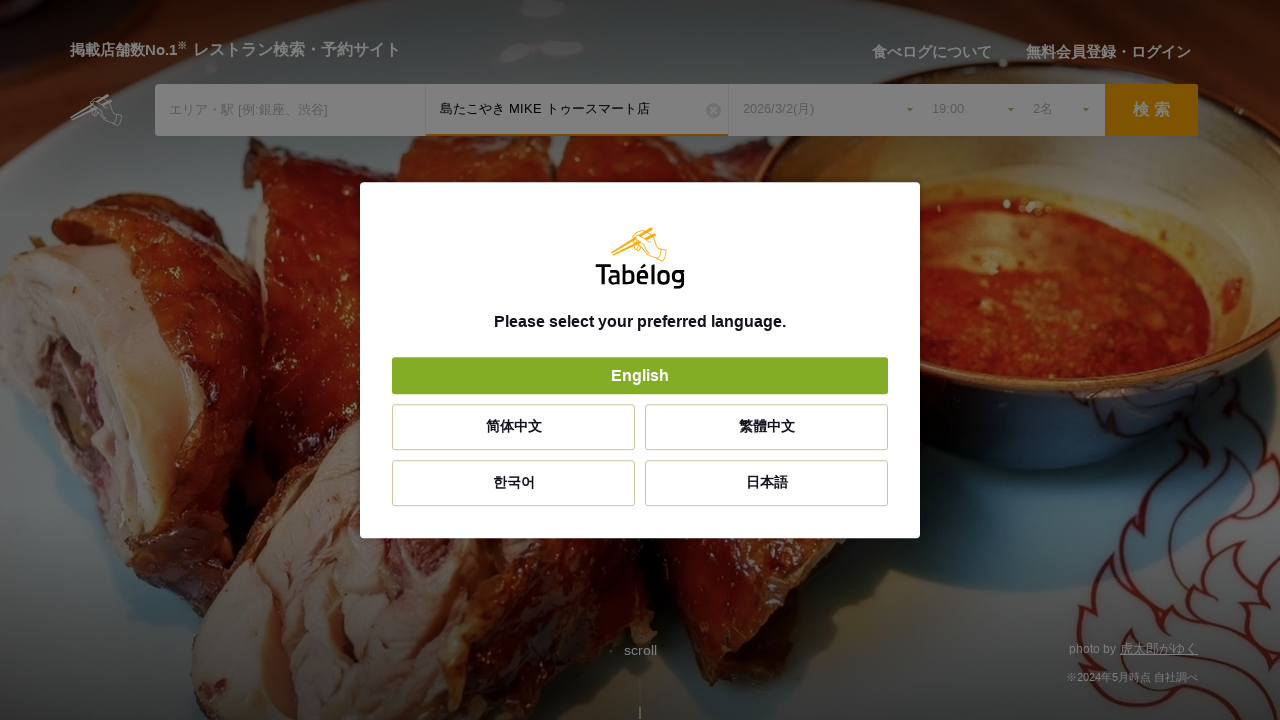

Pressed Enter to submit search form on #sk
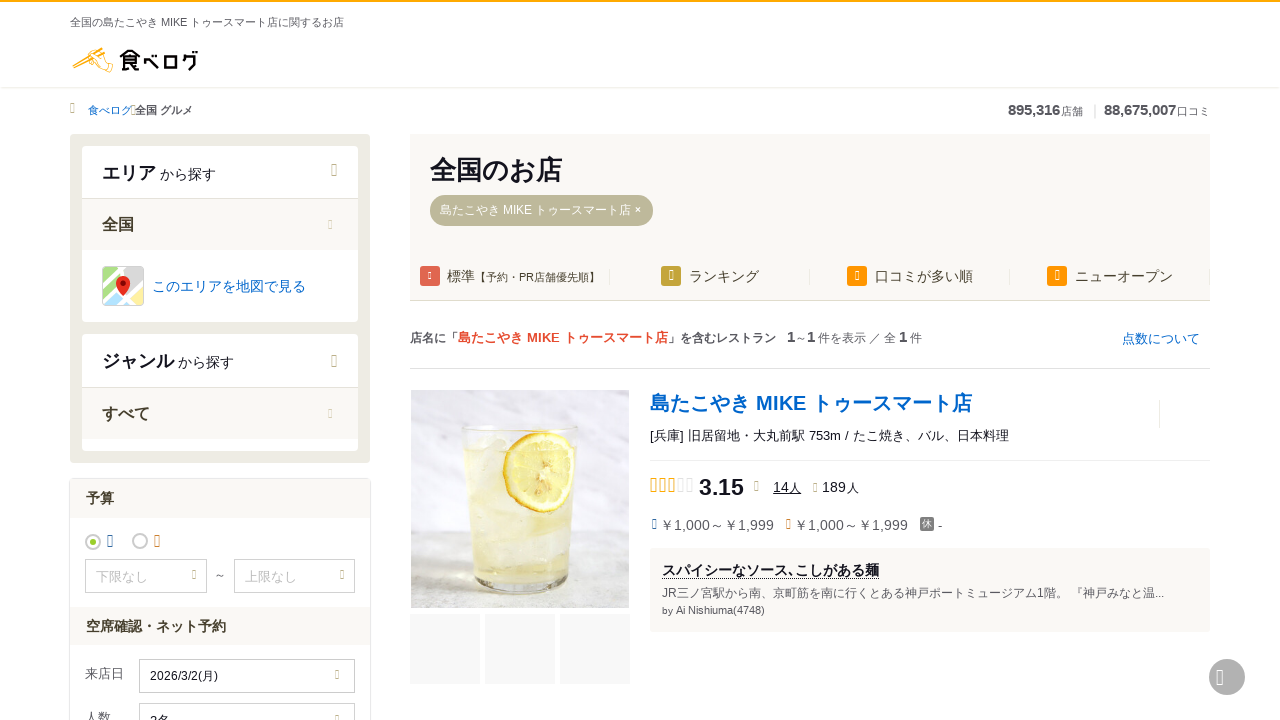

Search results page loaded and network idle
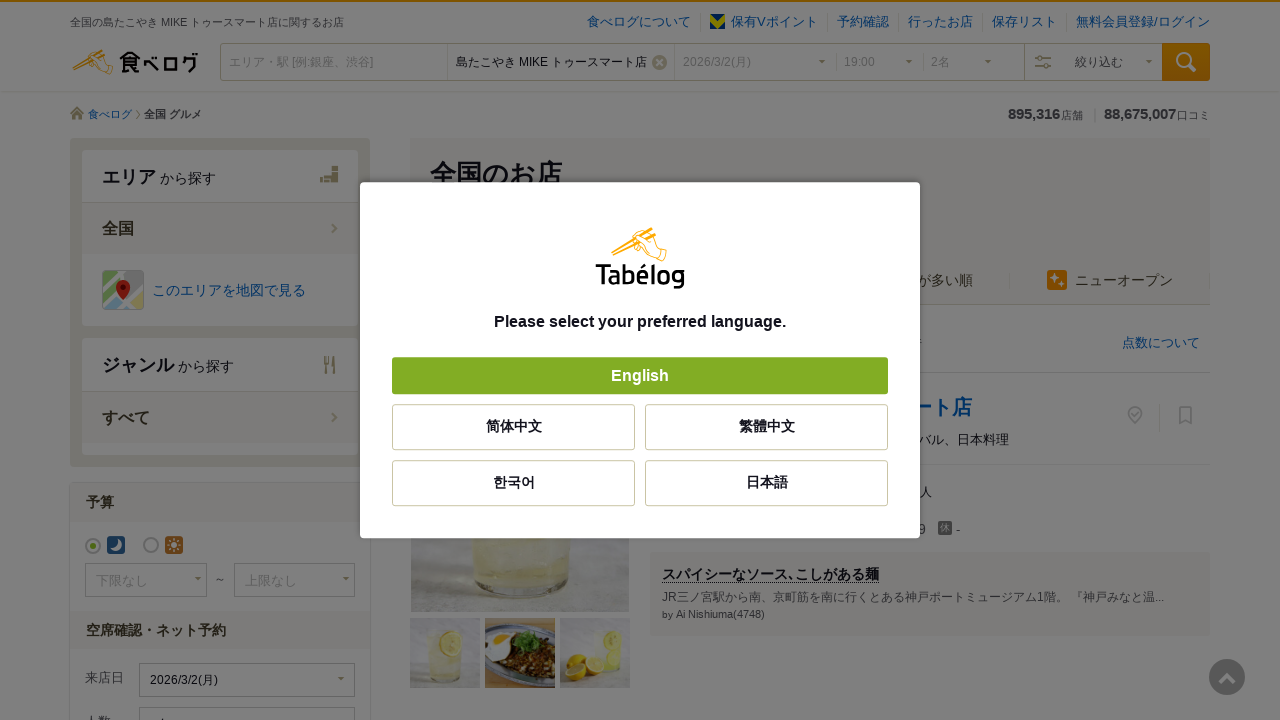

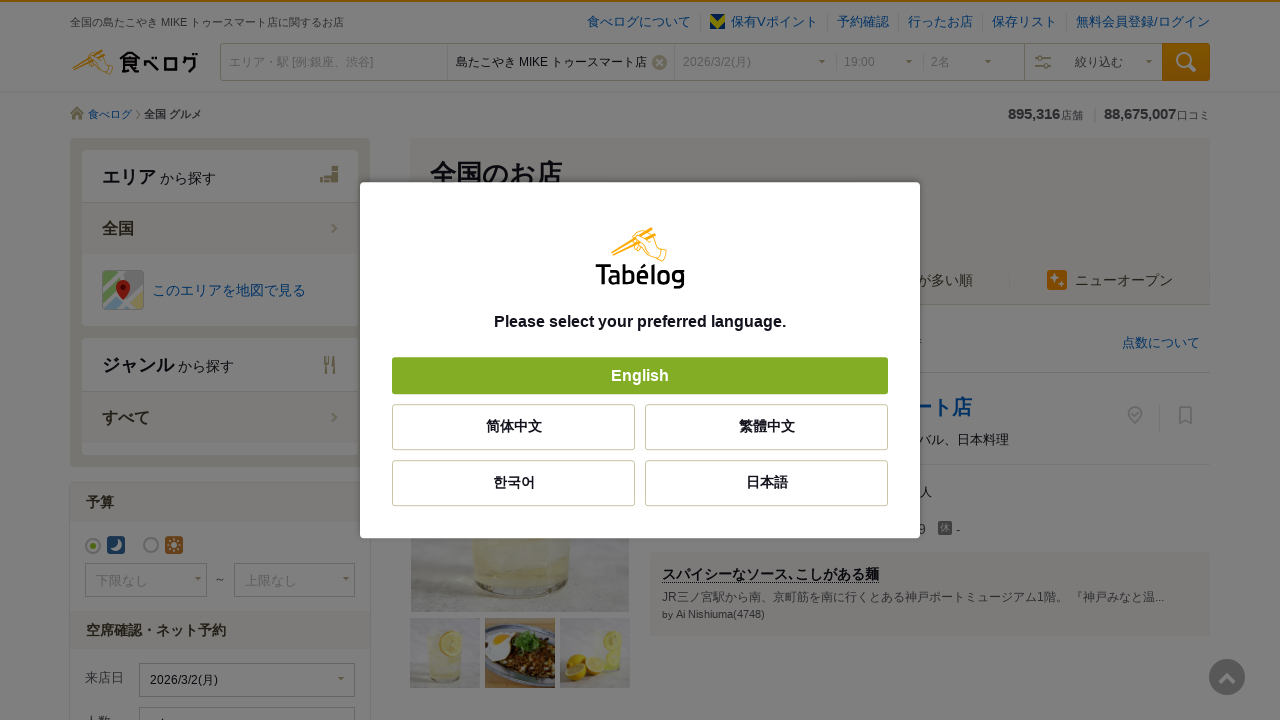